Tests dynamic web elements by typing in an autocomplete field, waiting for suggestions to appear, and selecting a country from the dropdown suggestions

Starting URL: https://rahulshettyacademy.com/AutomationPractice/

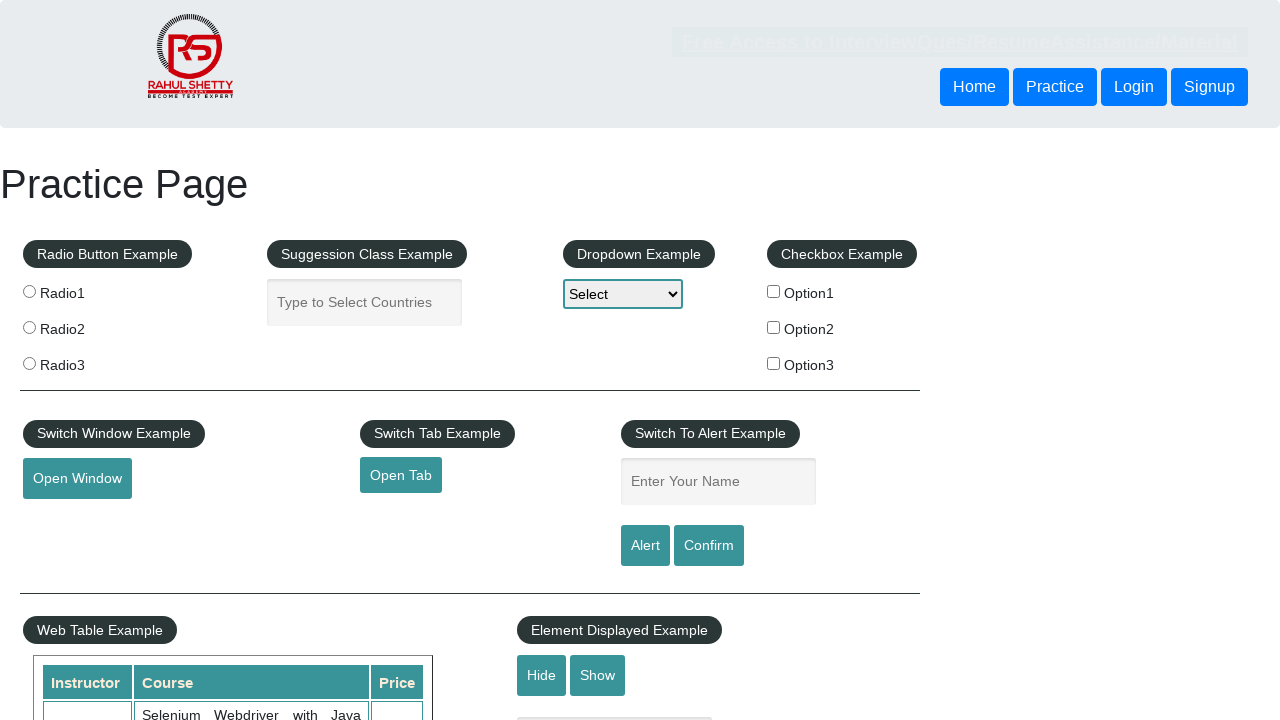

Filled autocomplete field with 'Ind' on #autocomplete
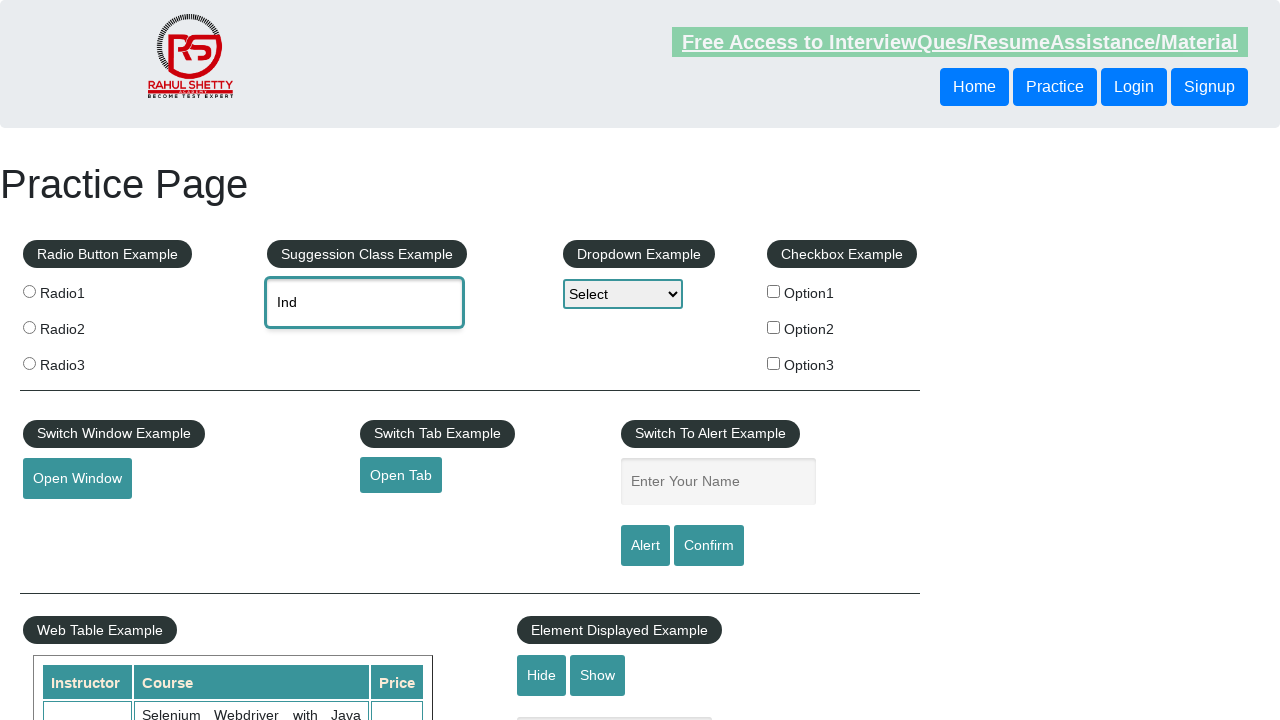

Autocomplete suggestions appeared
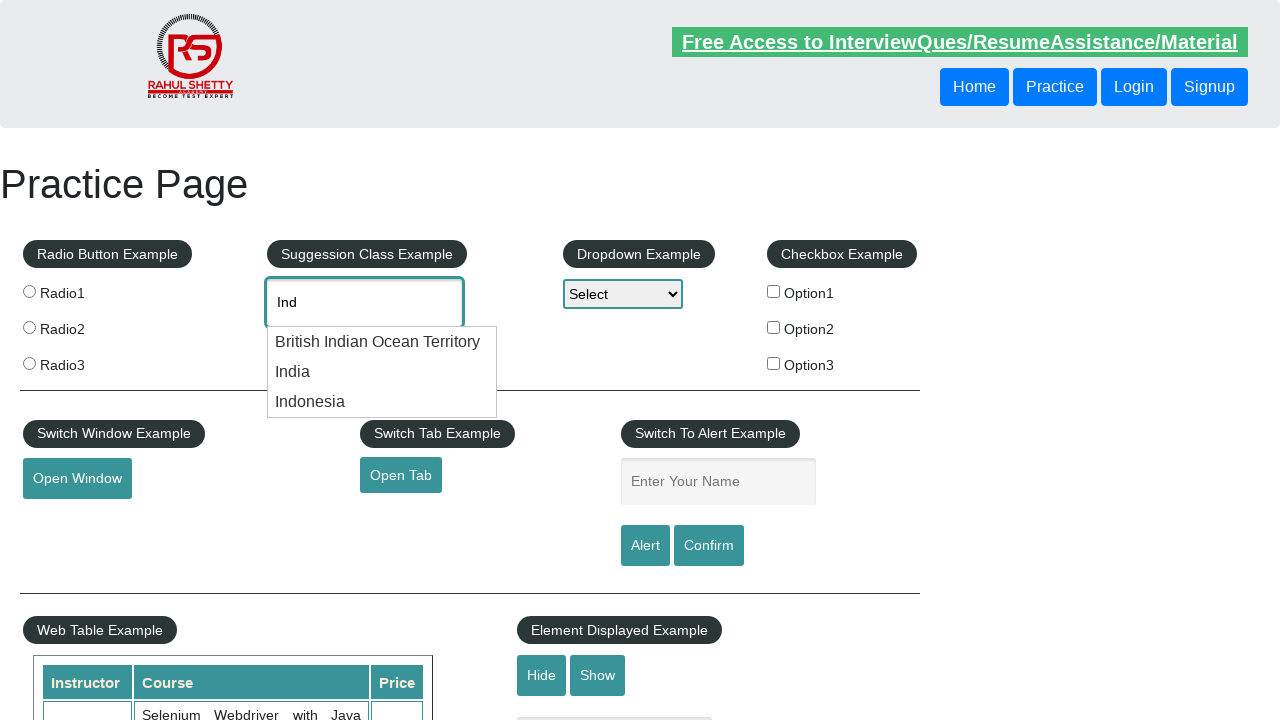

Selected 'India' from dropdown suggestions at (382, 372) on ul.ui-menu li >> nth=1
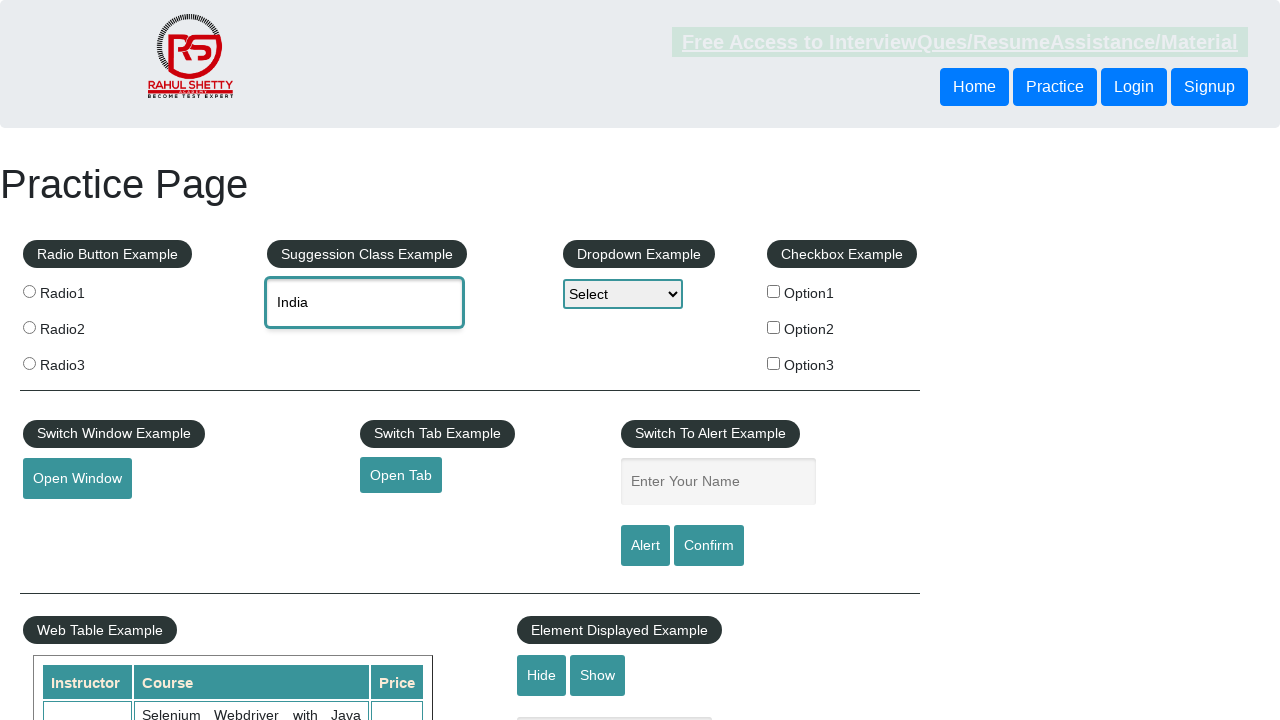

Waited 1 second to see selection
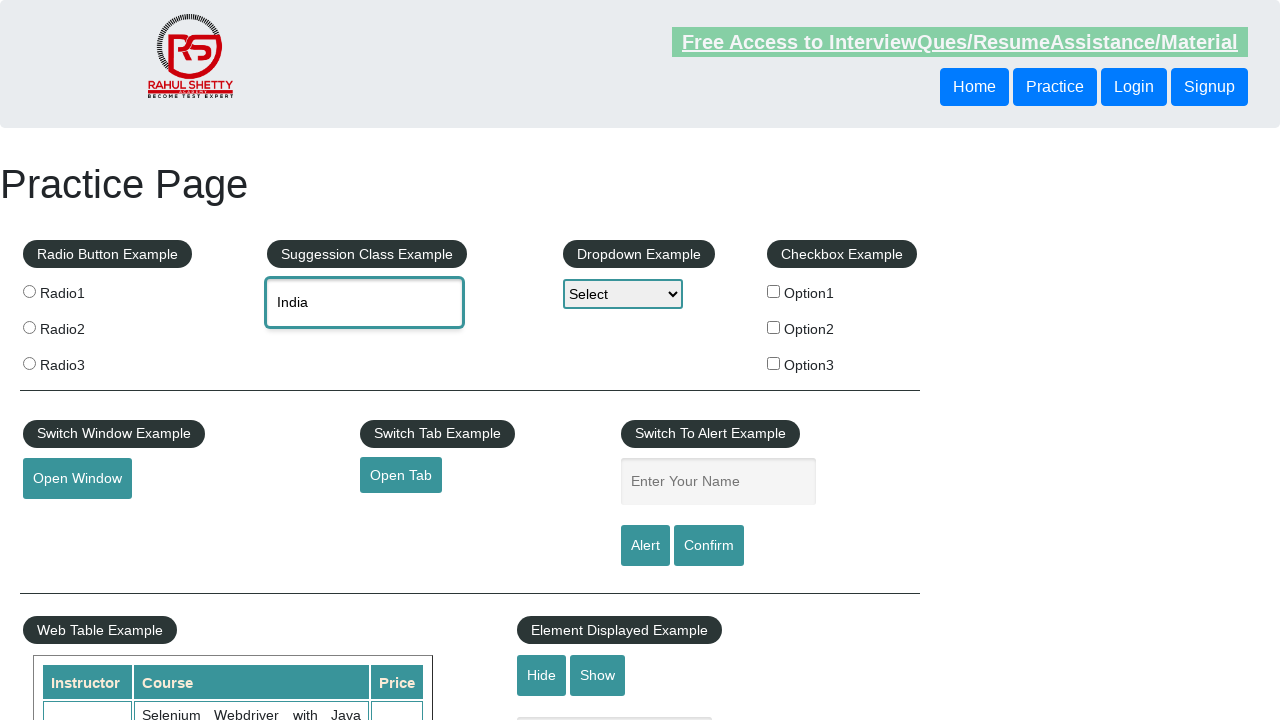

Cleared autocomplete field on #autocomplete
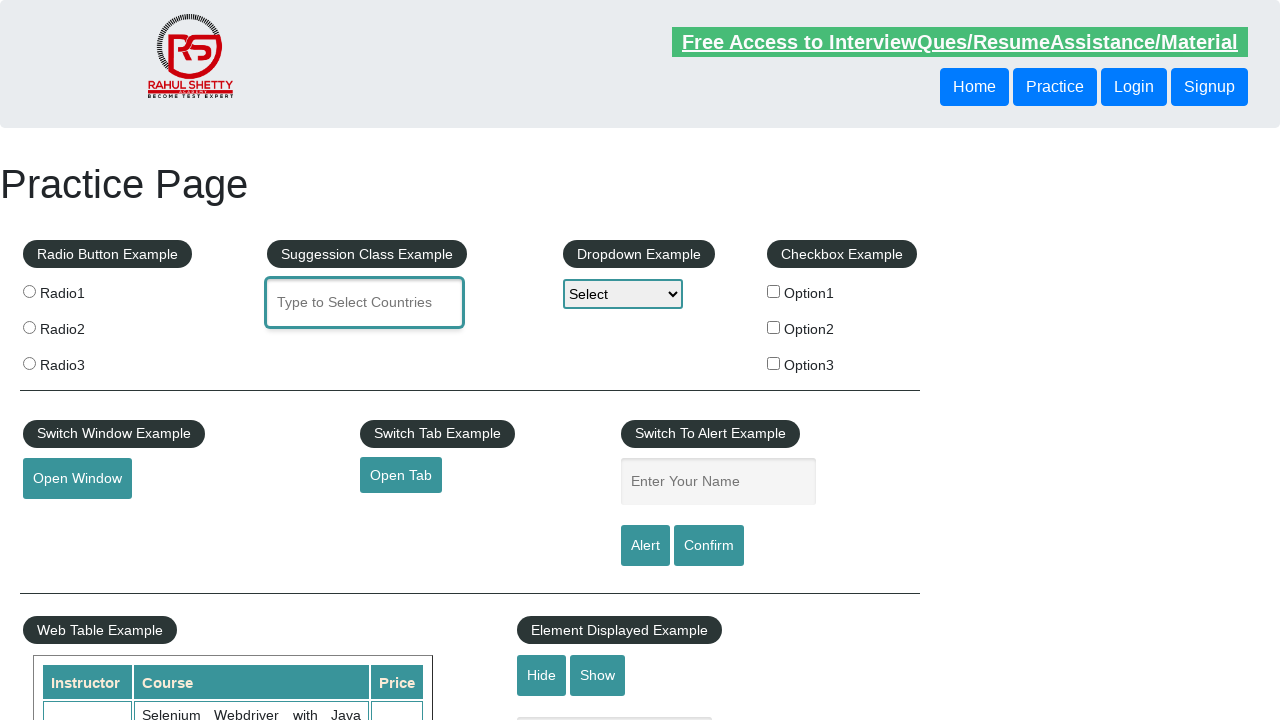

Filled autocomplete field with 'India' on #autocomplete
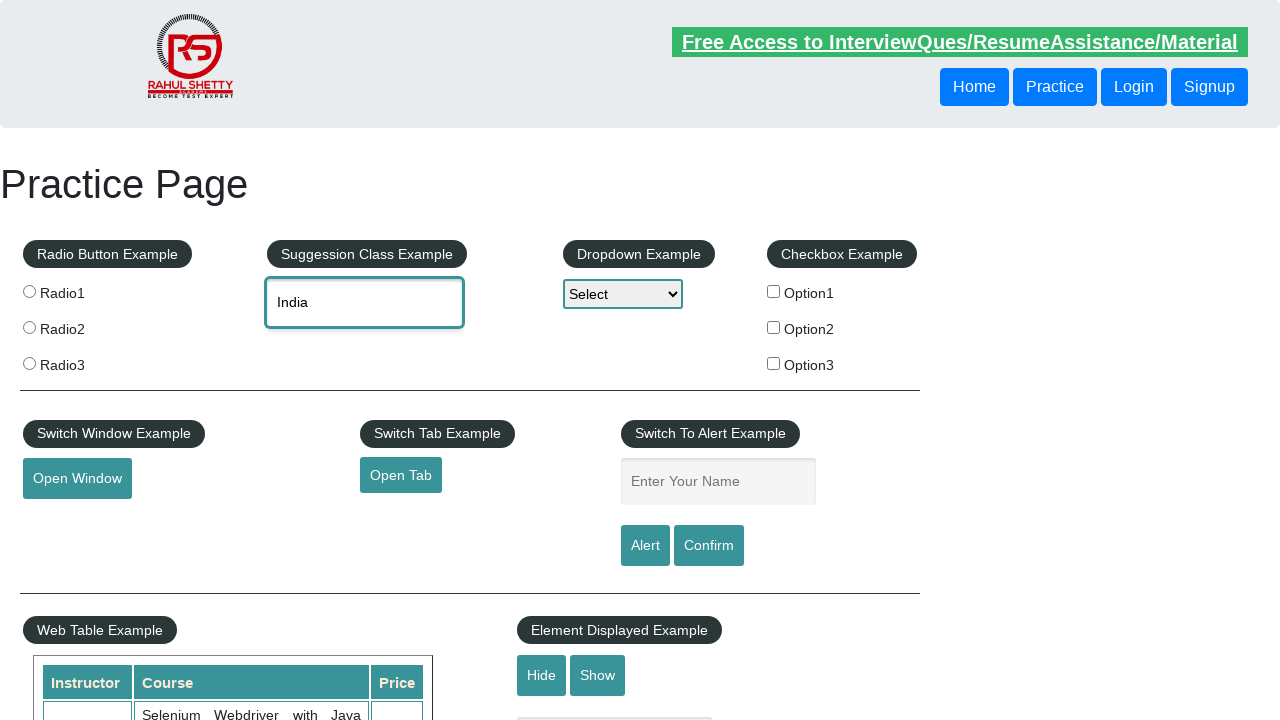

Autocomplete suggestions appeared again
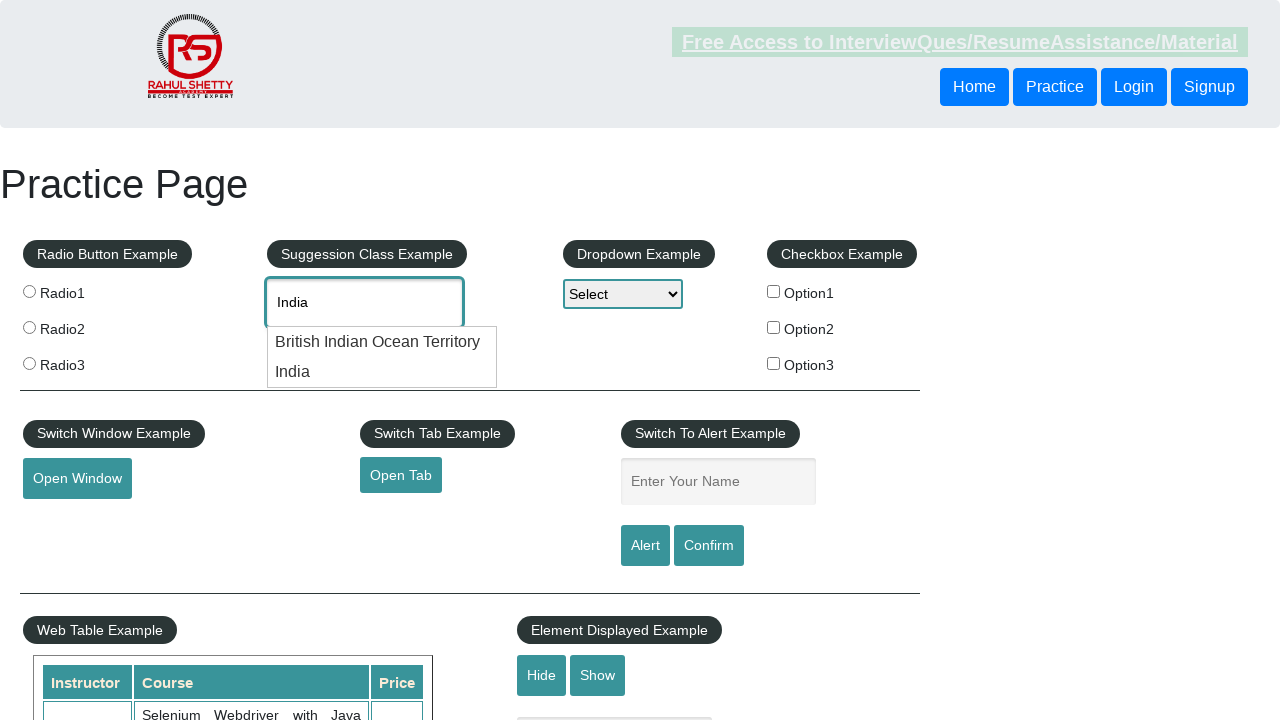

Pressed ArrowDown to navigate suggestions
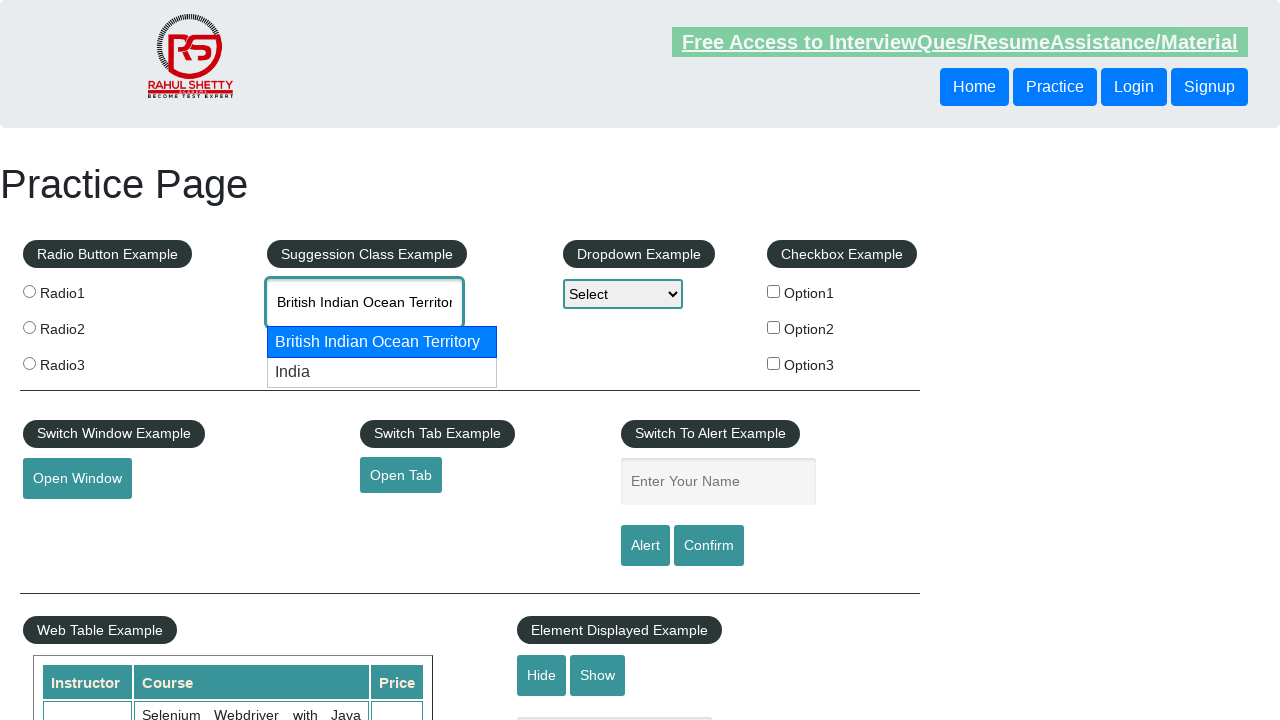

Pressed ArrowDown again to navigate suggestions
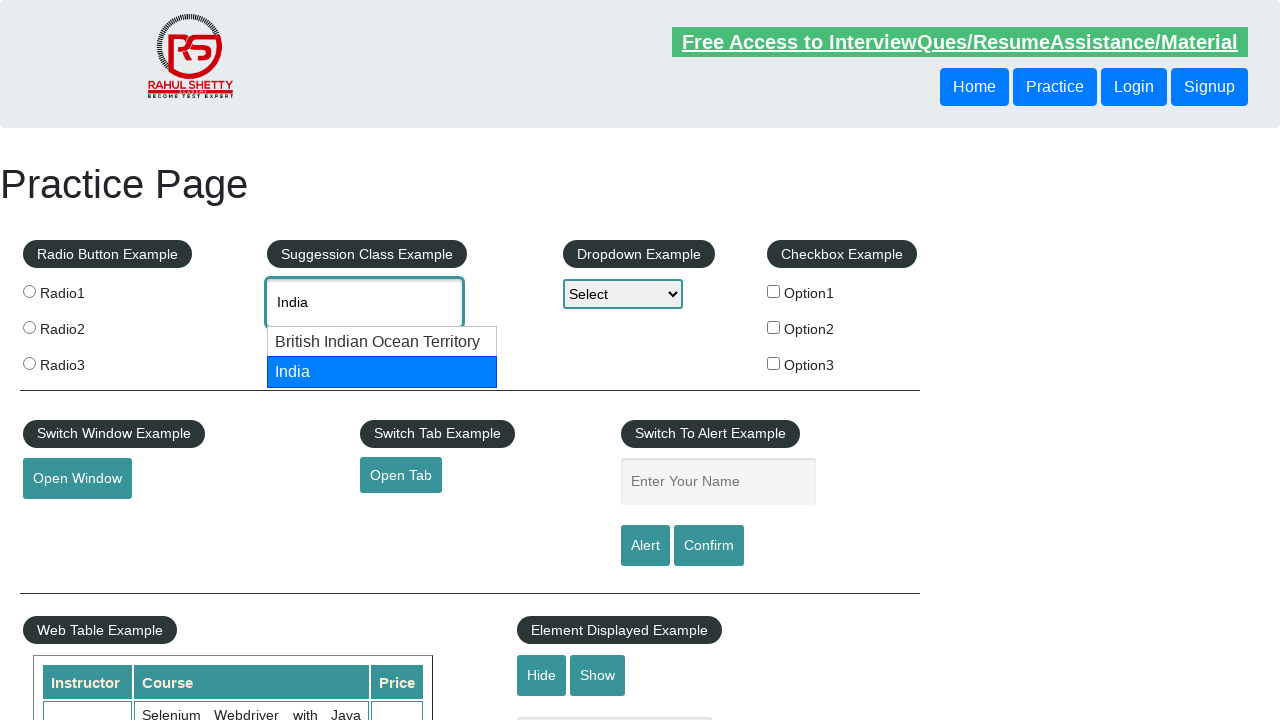

Pressed Enter to select the highlighted option
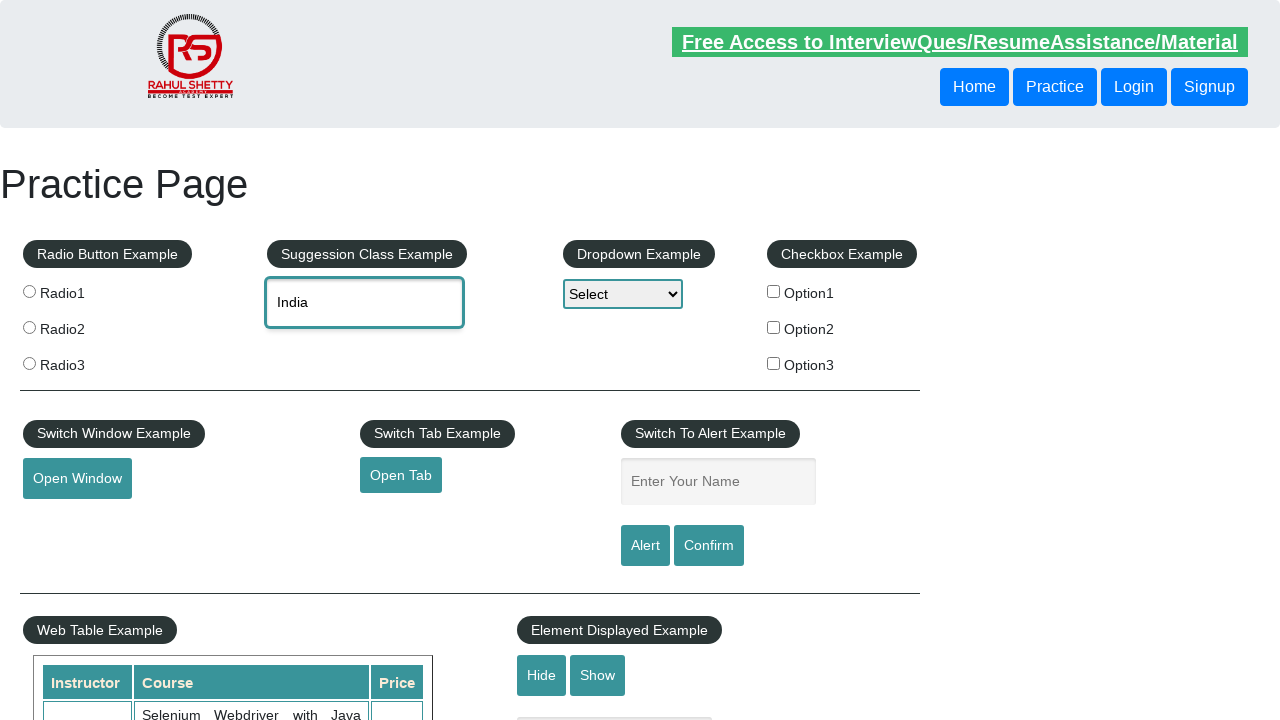

Waited 1 second to see final selection
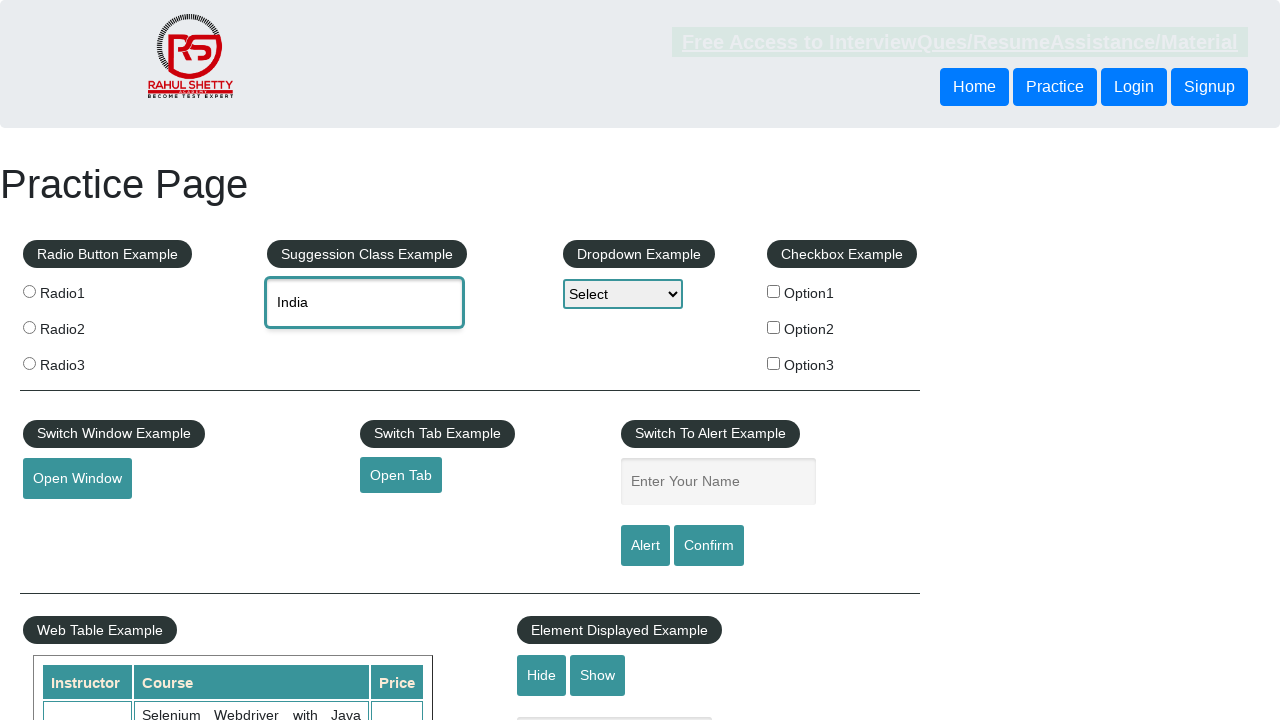

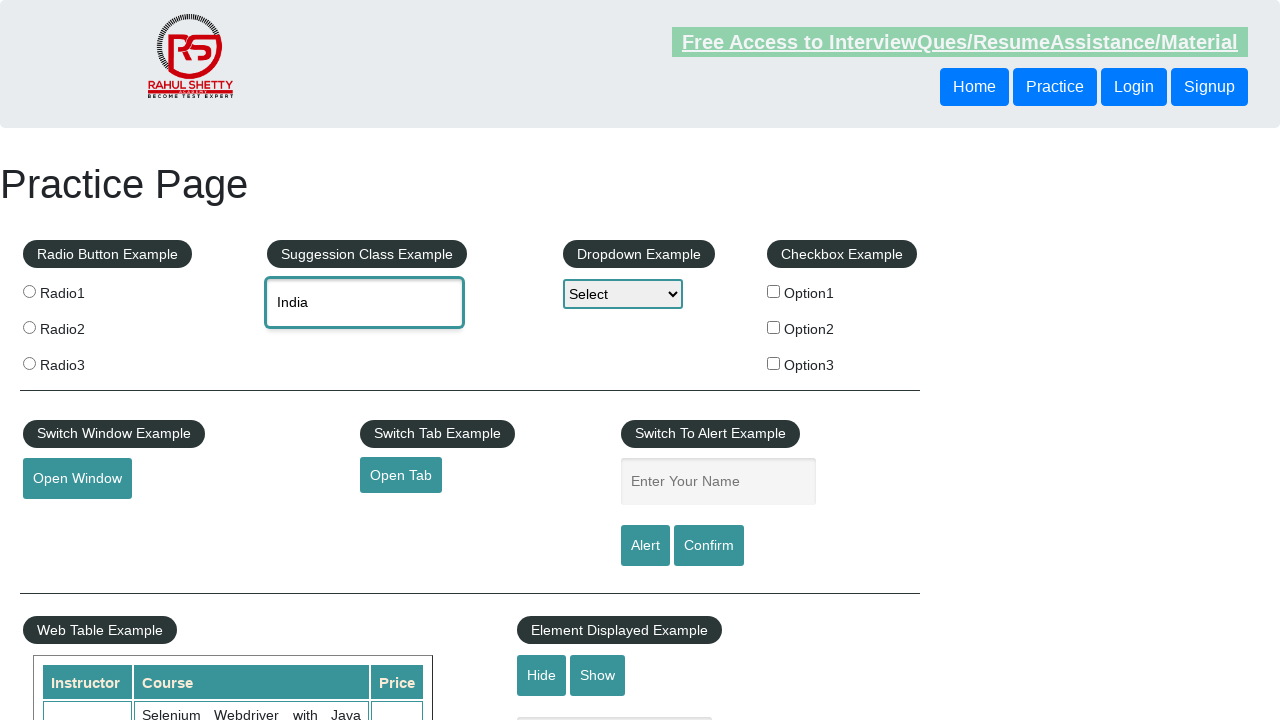